Tests right-click context menu functionality by performing a right-click action on a designated element

Starting URL: https://swisnl.github.io/jQuery-contextMenu/demo.html

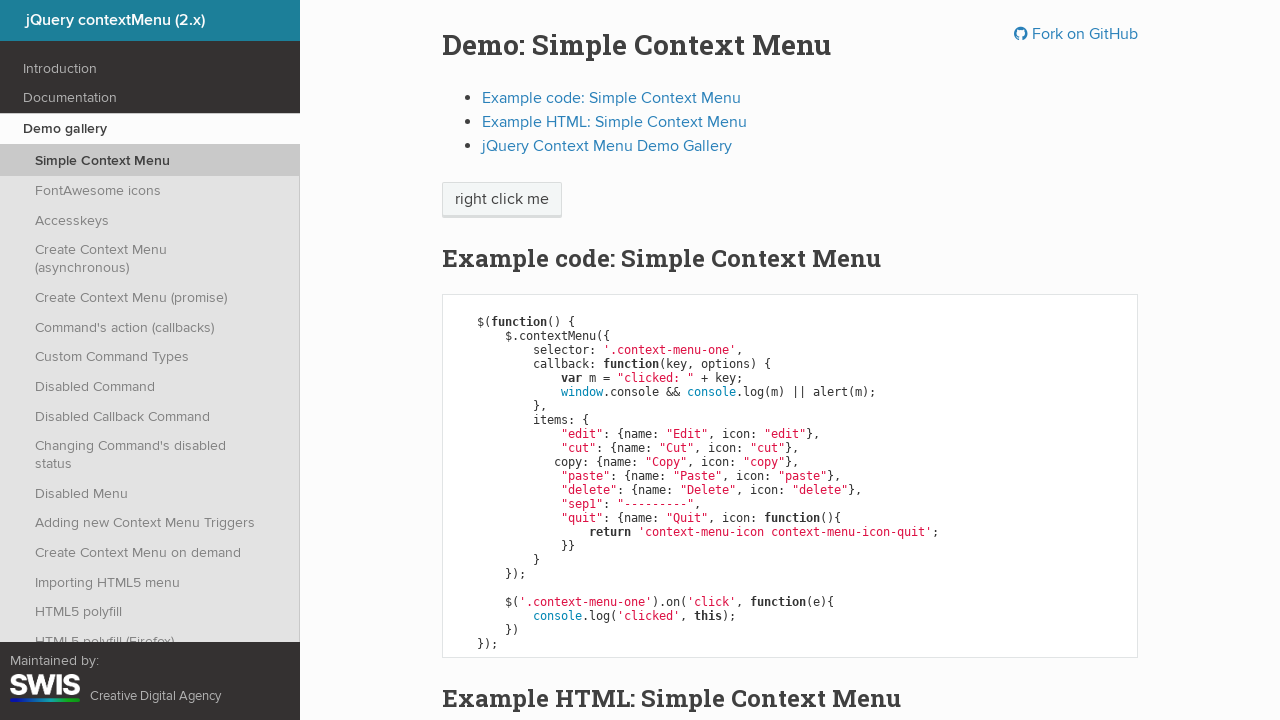

Located the right-click target element
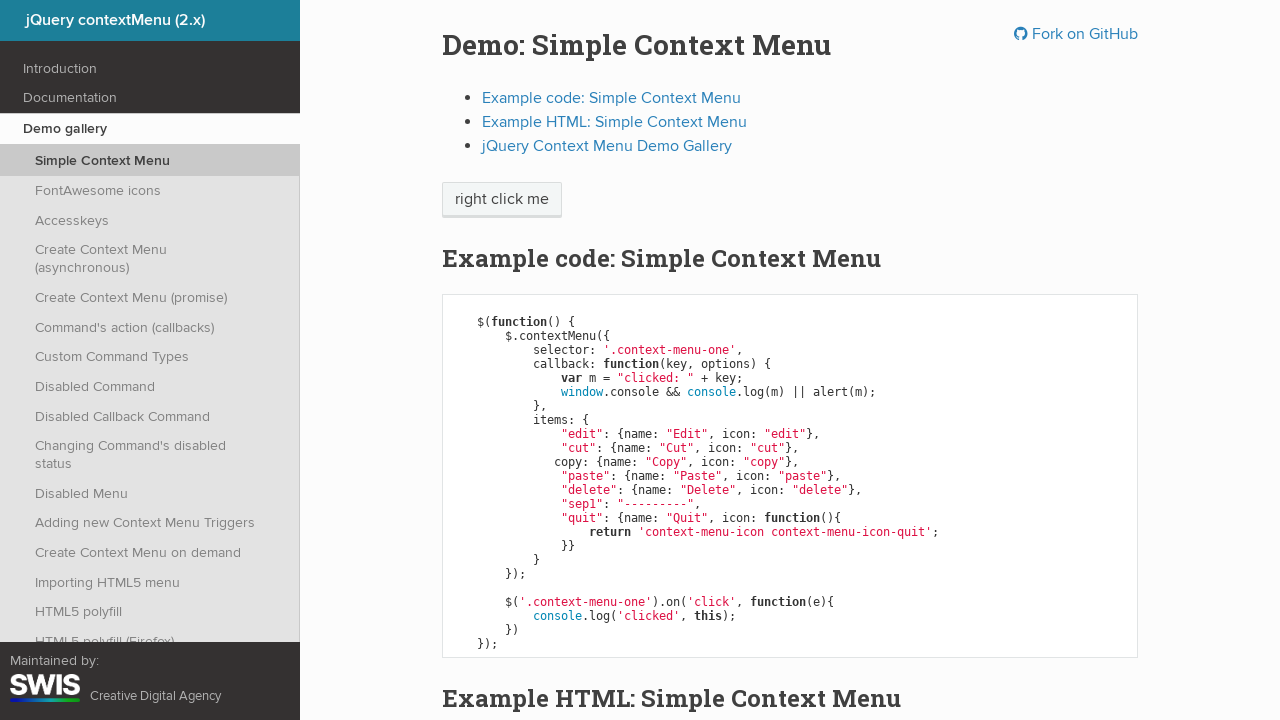

Performed right-click on the target element at (502, 200) on xpath=//span[text()='right click me']
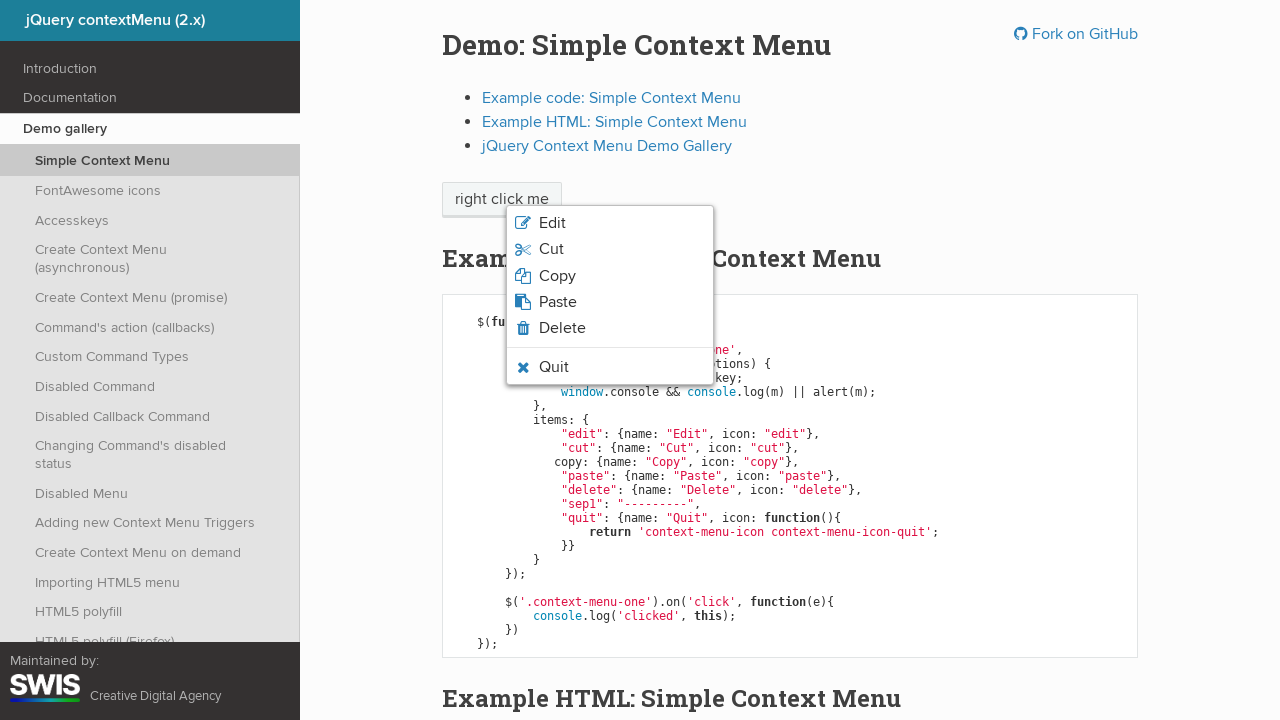

Context menu appeared on the page
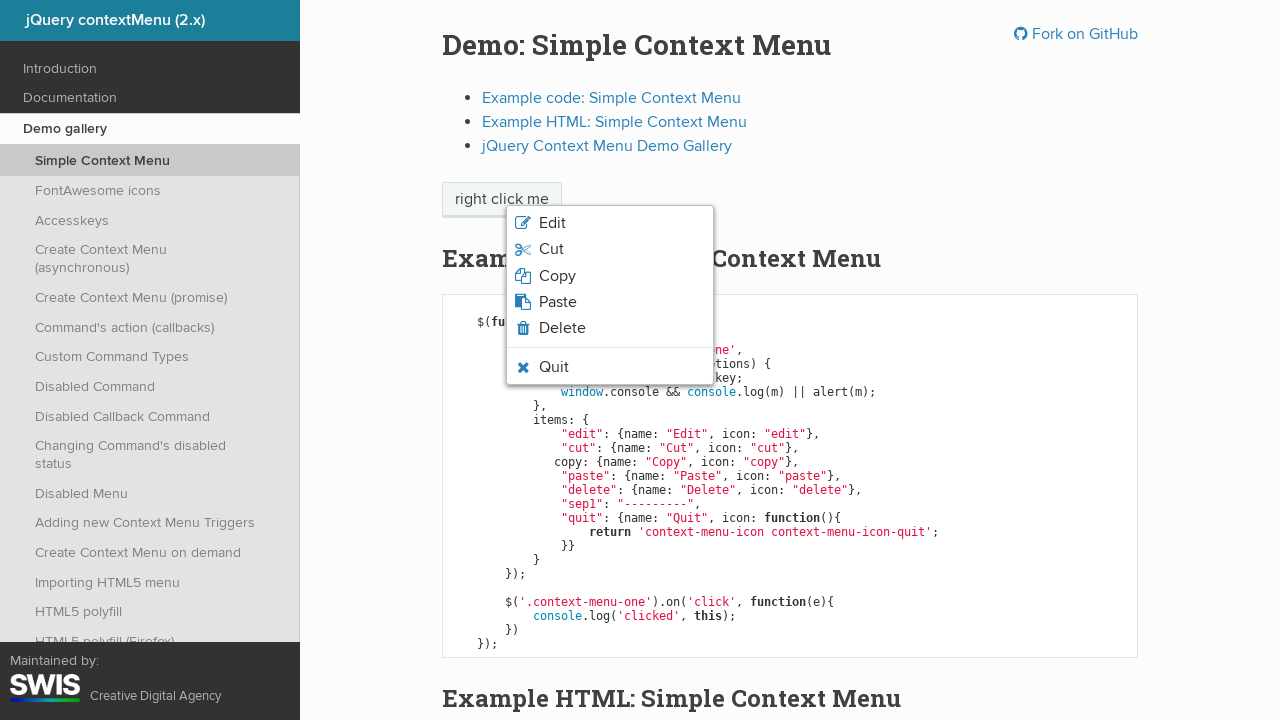

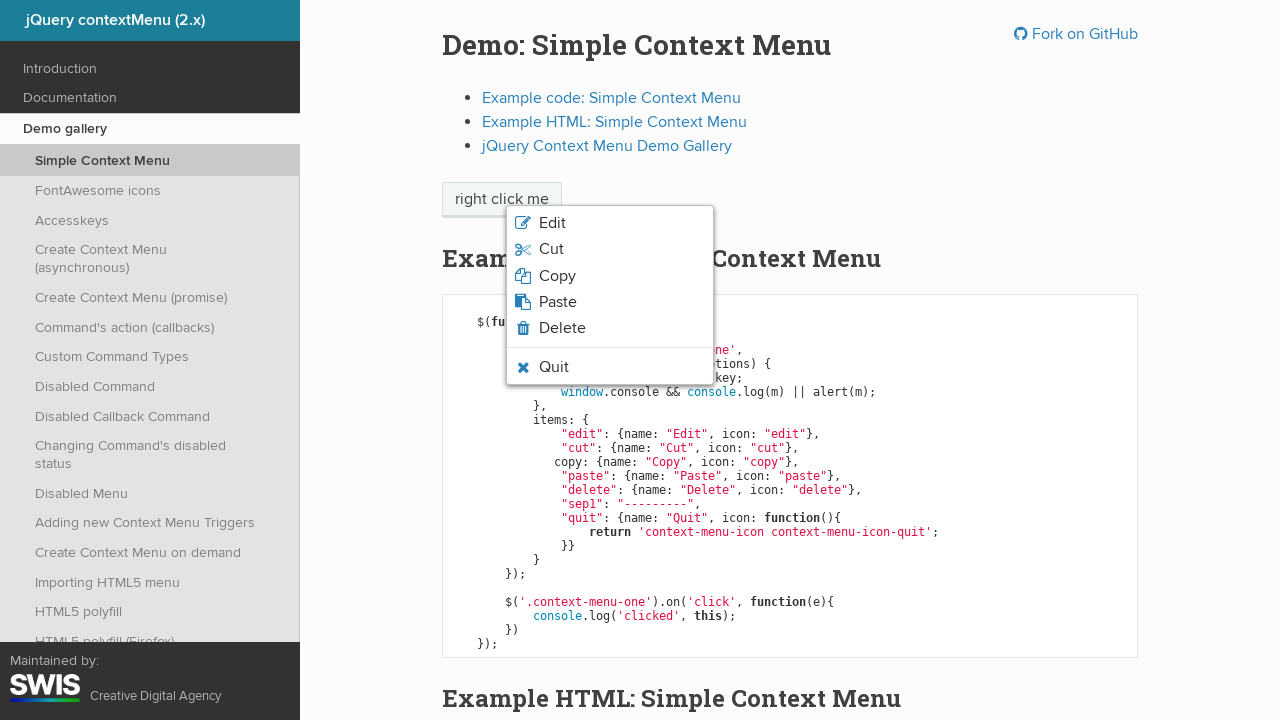